Tests checkbox functionality by navigating to an automation practice page and clicking on a checkbox element

Starting URL: https://rahulshettyacademy.com/AutomationPractice/

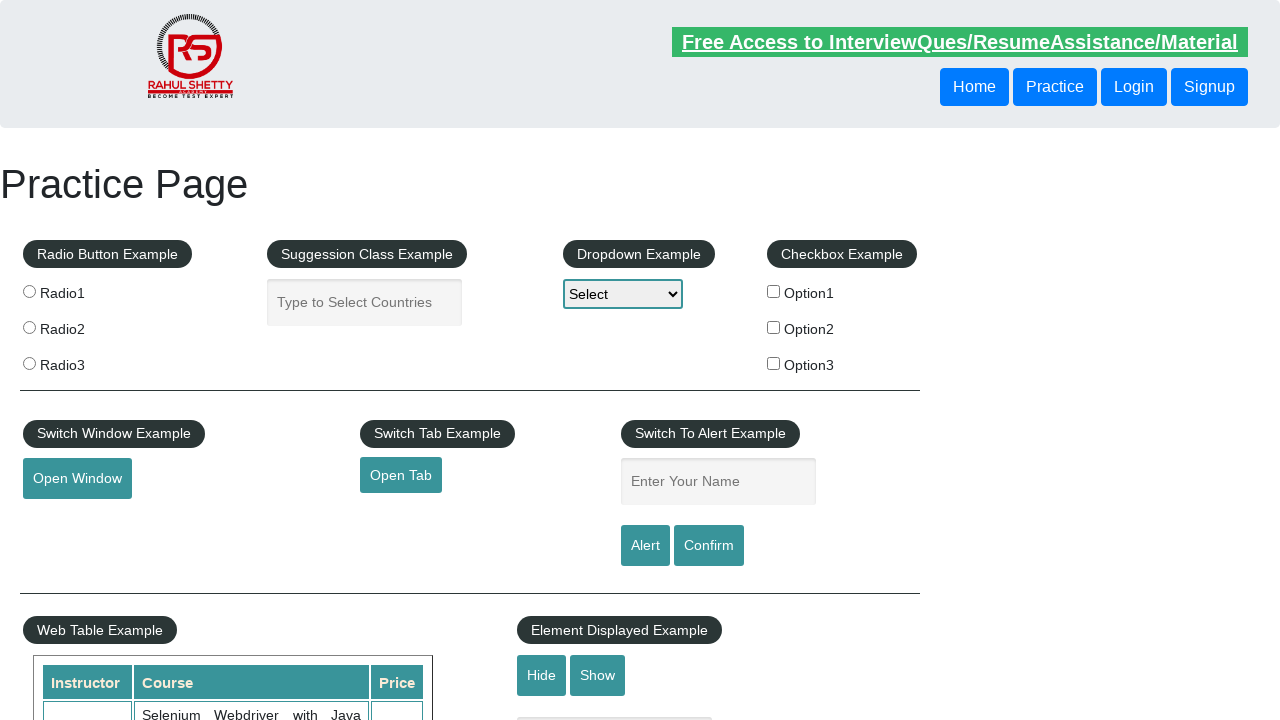

Waited for checkbox element #checkBoxOption1 to be available
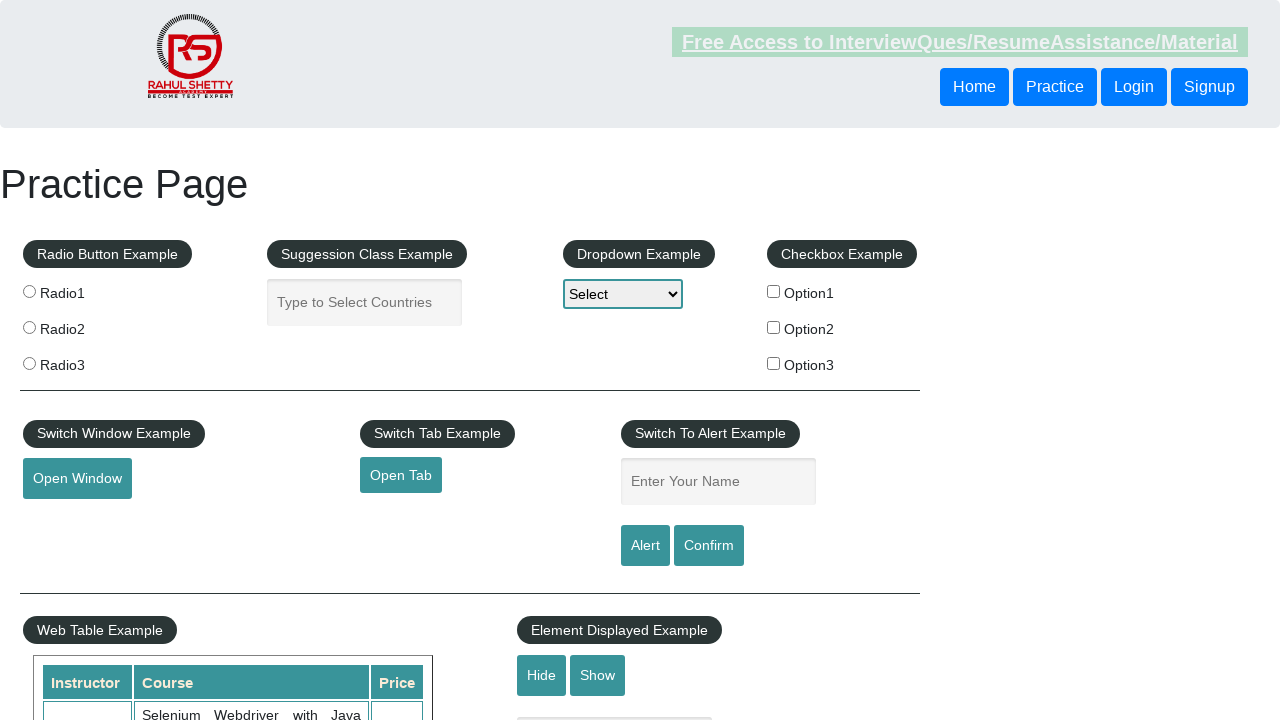

Clicked on the first checkbox option #checkBoxOption1 at (774, 291) on #checkBoxOption1
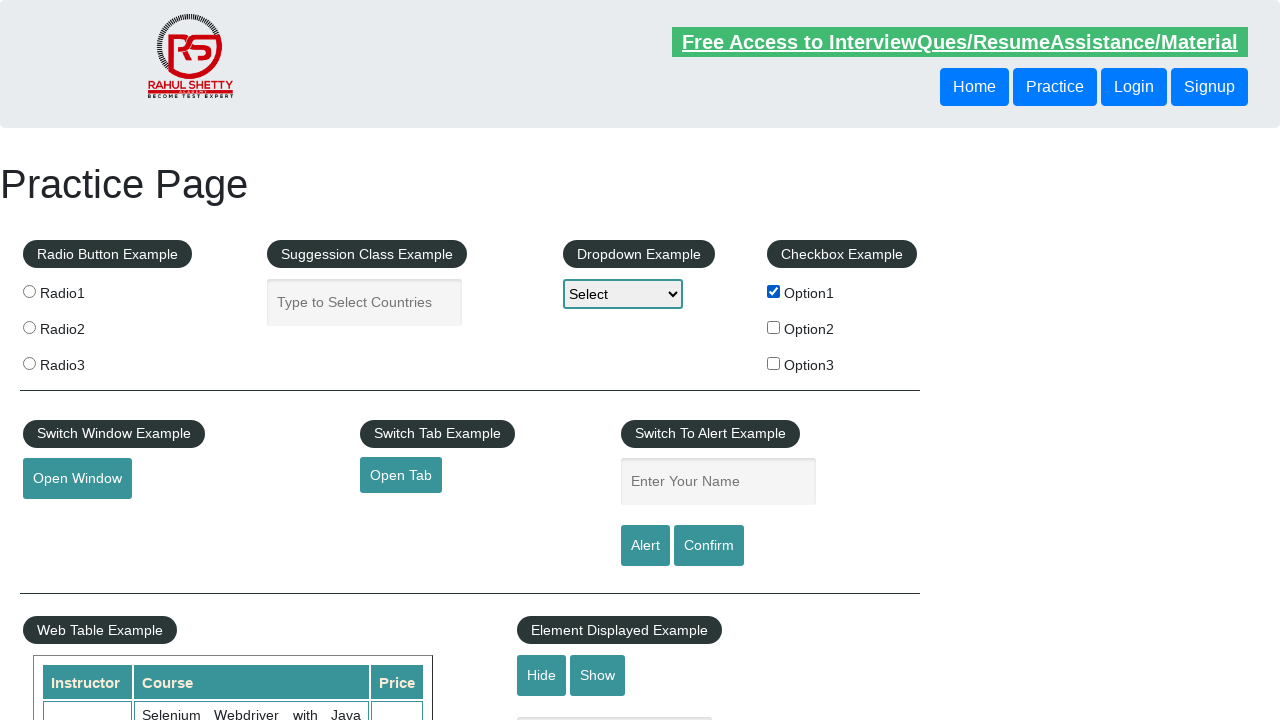

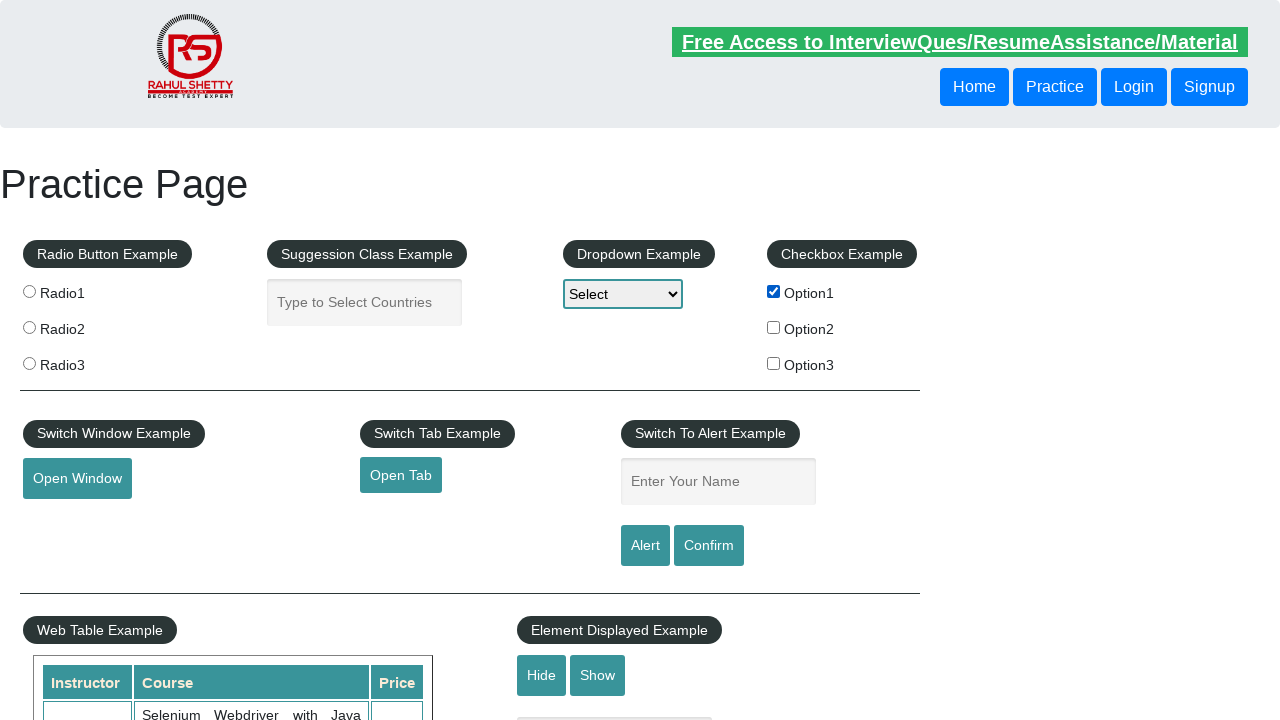